Tests clicking a start button and verifying that "Hello World!" text appears after the dynamic loading completes.

Starting URL: https://automationfc.github.io/dynamic-loading/

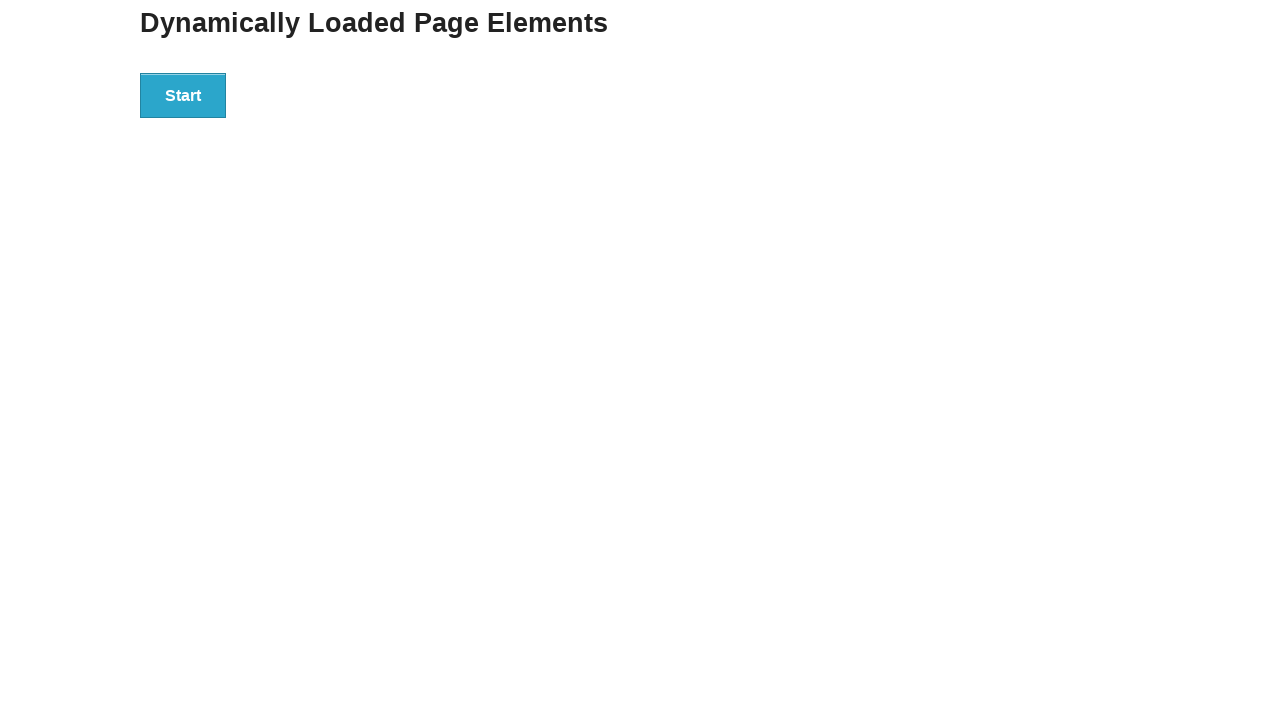

Clicked the start button to initiate dynamic loading at (183, 95) on div#start>button
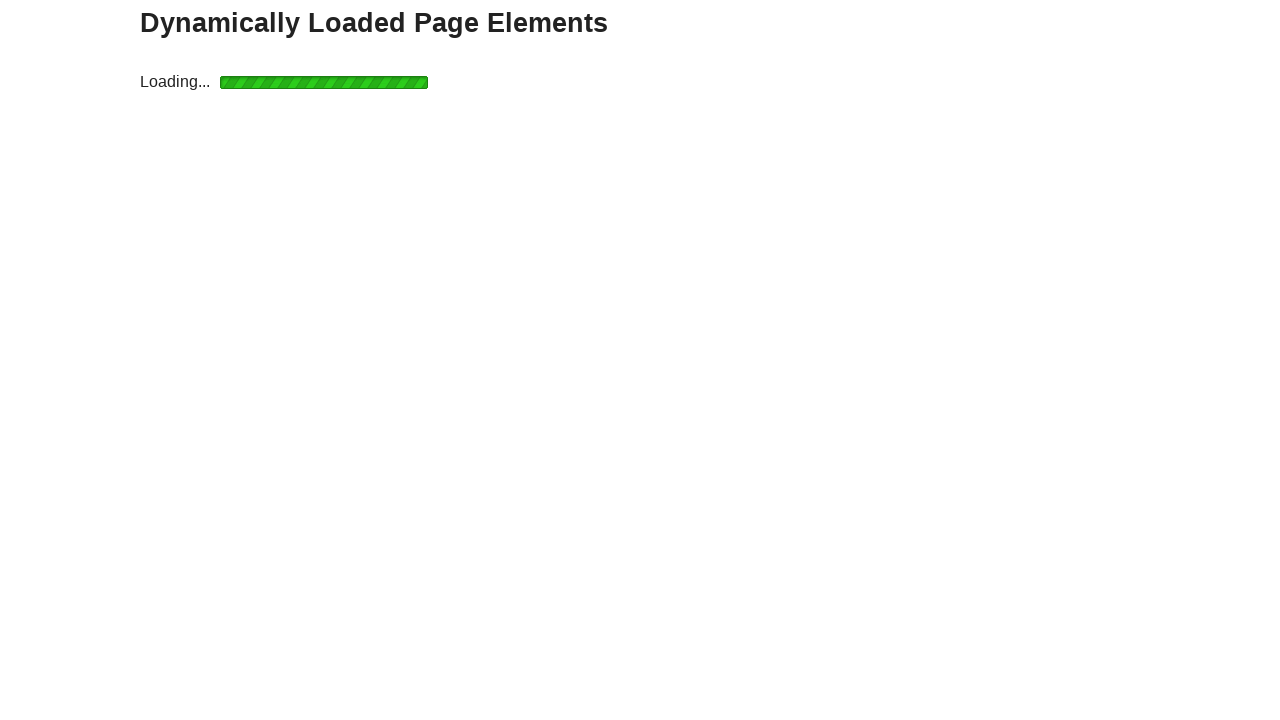

Waited for 'Hello World!' text to appear after dynamic loading completed
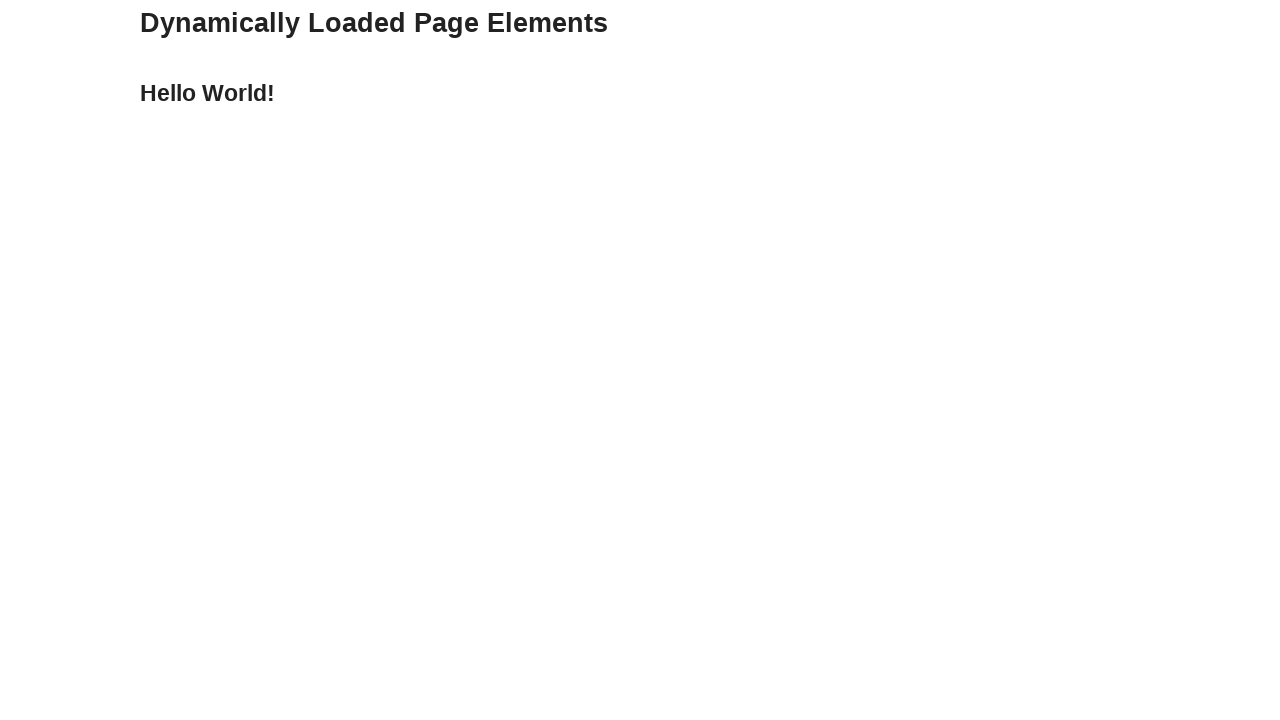

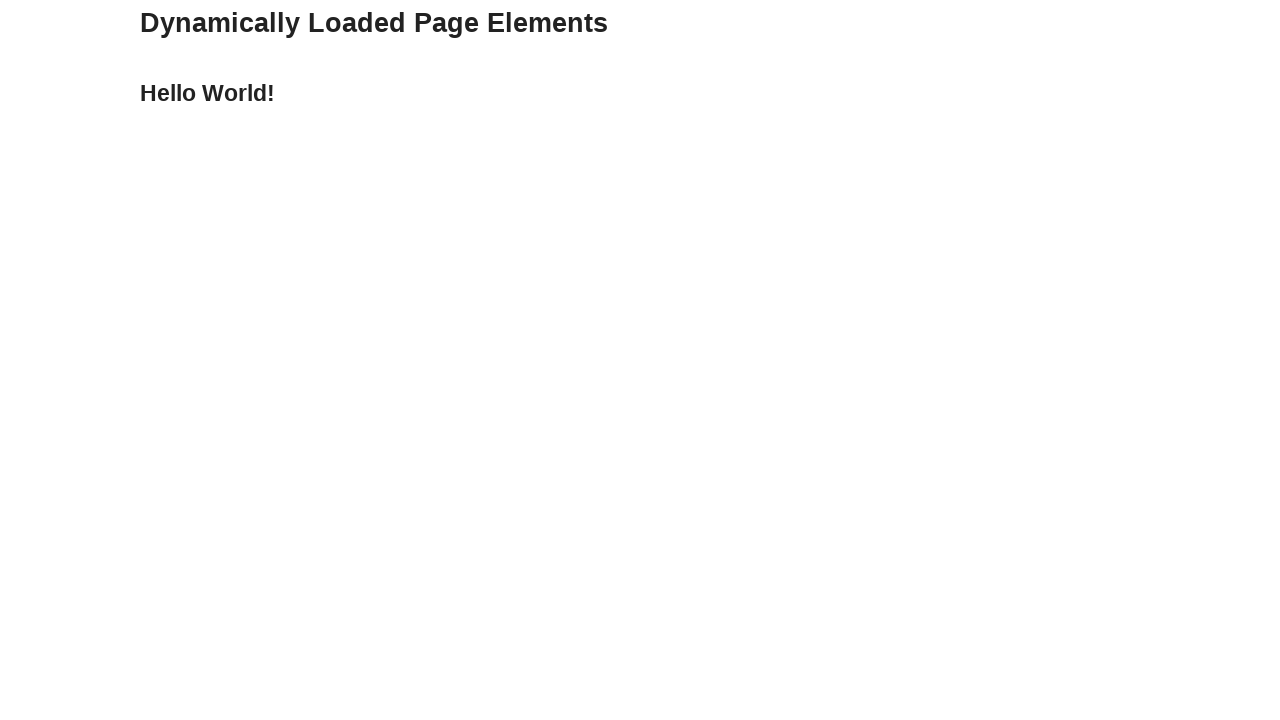